Retrieves a value from an element attribute, performs a mathematical calculation, and fills a form with the result before submitting it

Starting URL: http://suninjuly.github.io/get_attribute.html

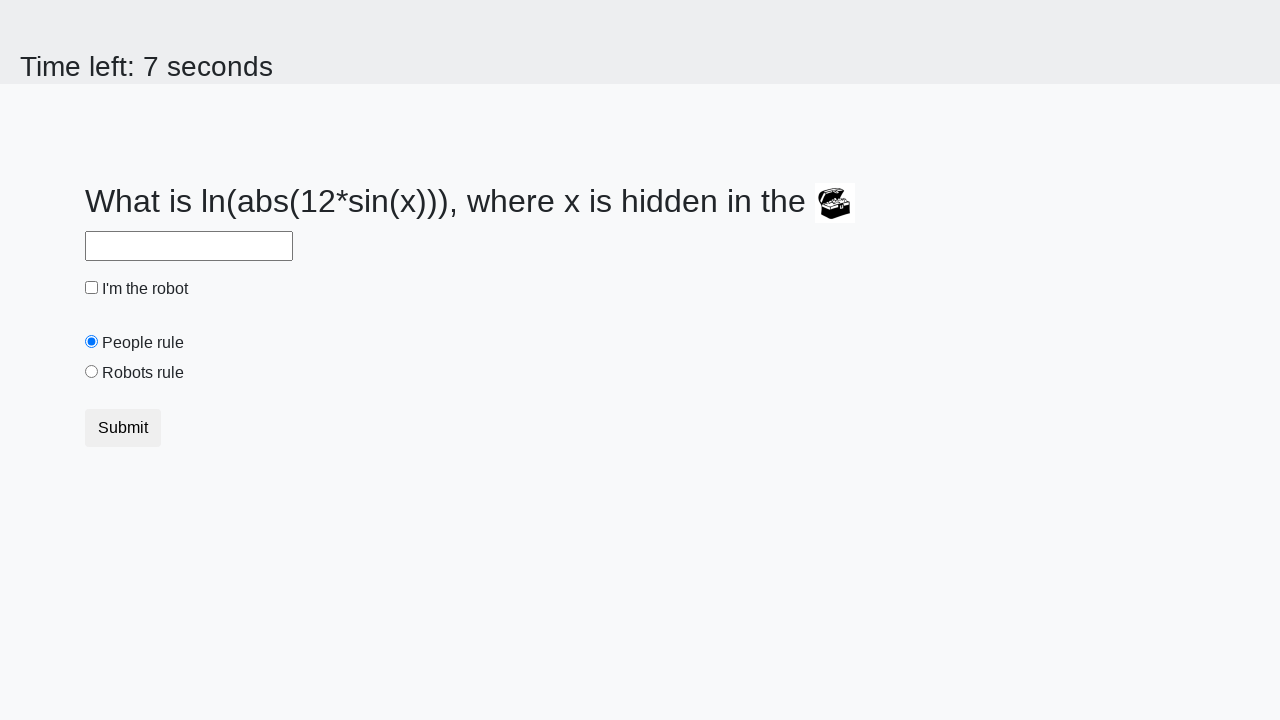

Located treasure element
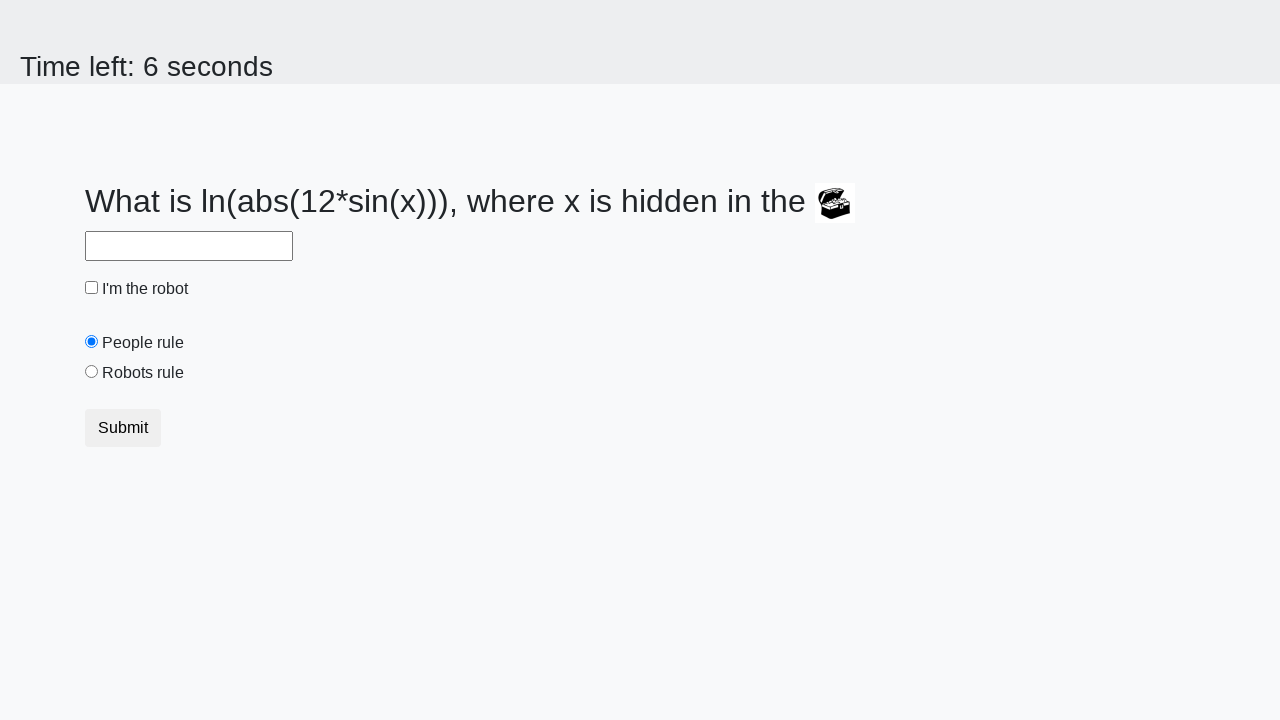

Retrieved valuex attribute from treasure element: 637
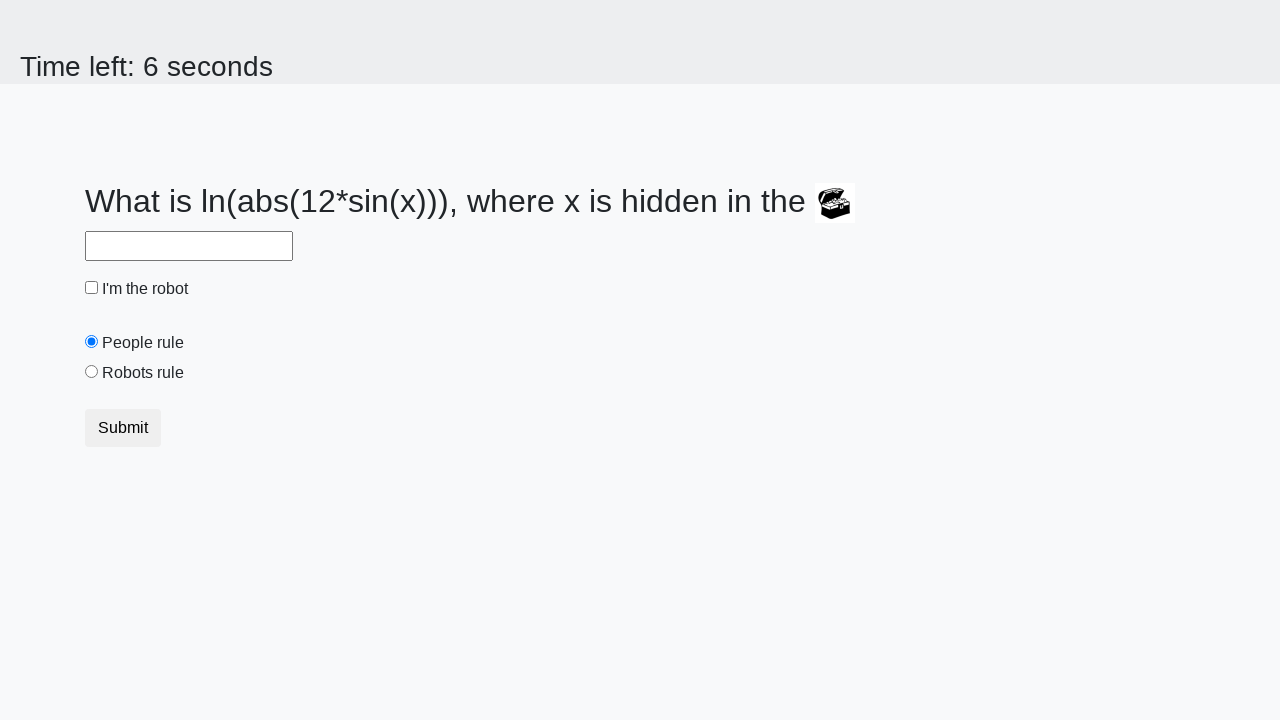

Calculated result using formula: log(abs(12*sin(637))) = 2.094420157340681
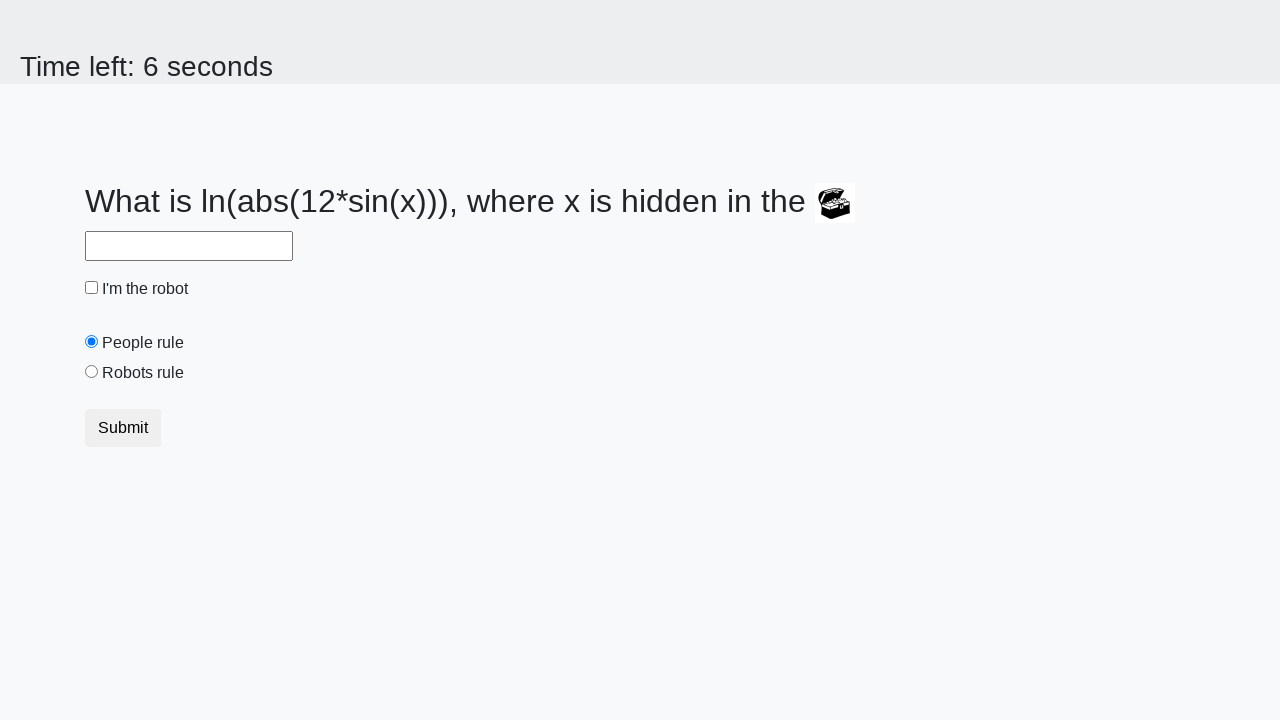

Filled input field with calculated value: 2.094420157340681 on input
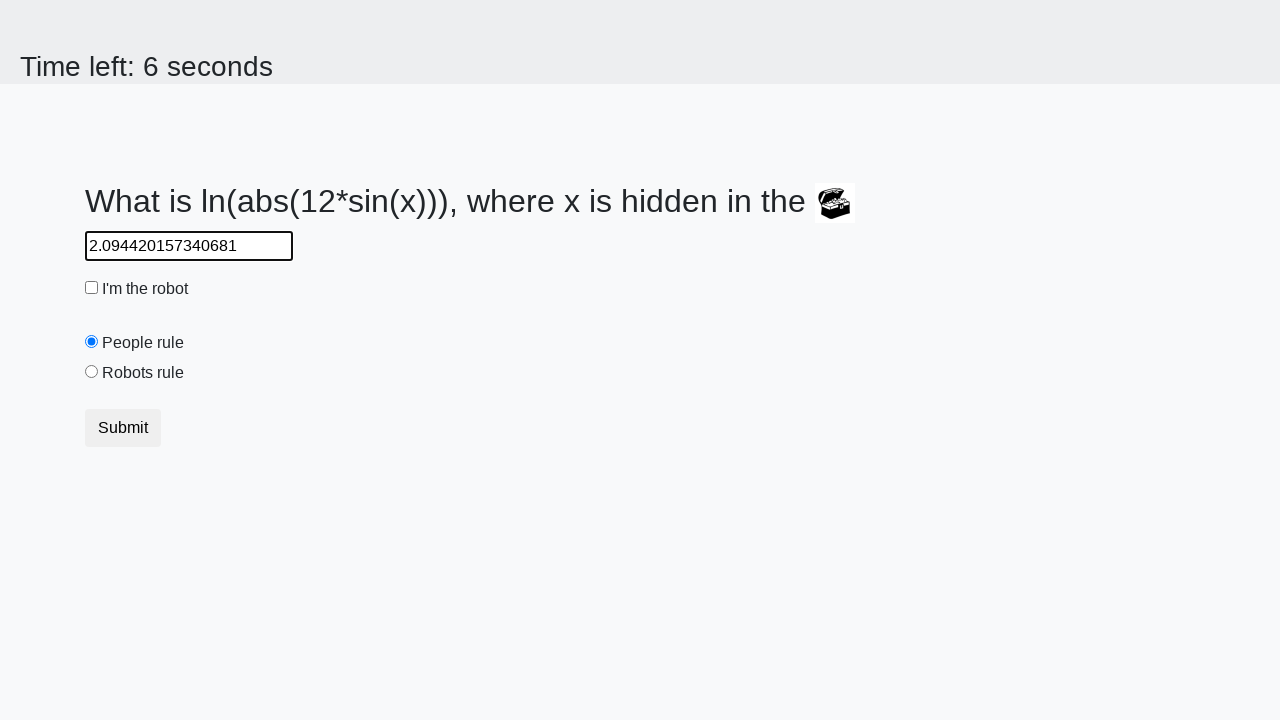

Clicked robot checkbox at (92, 288) on #robotCheckbox
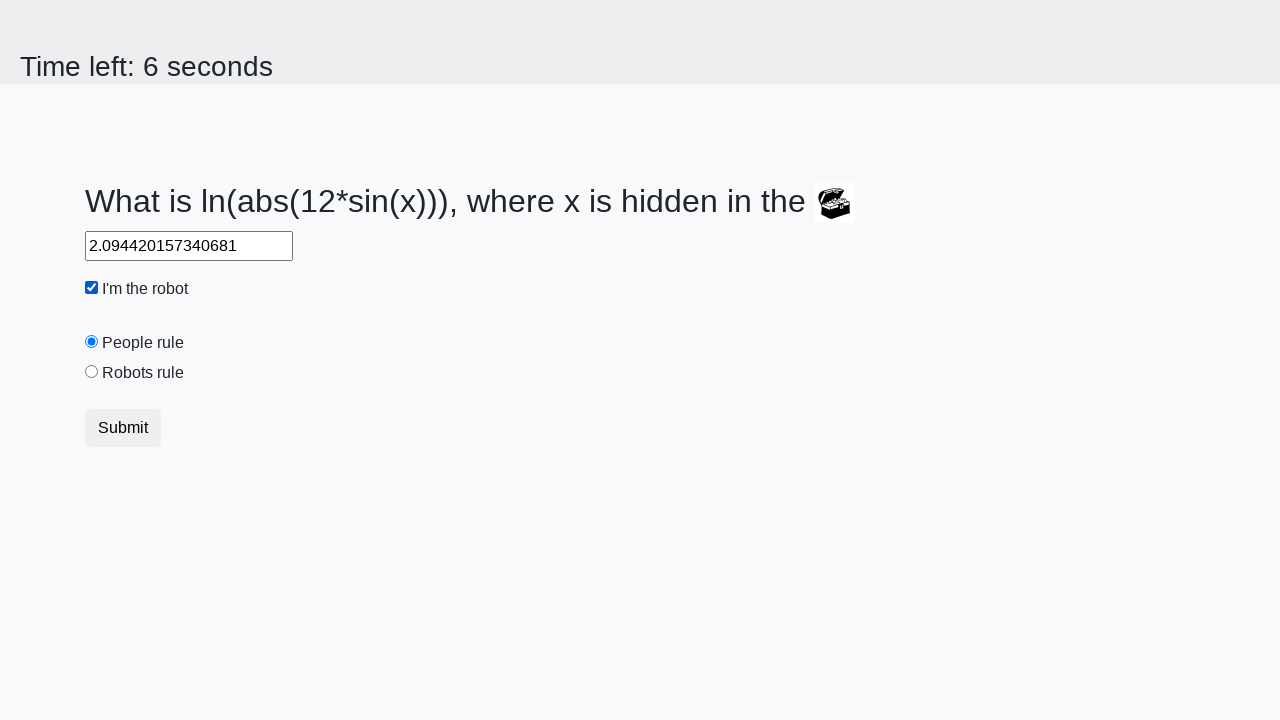

Clicked robots rule radio button at (92, 372) on #robotsRule
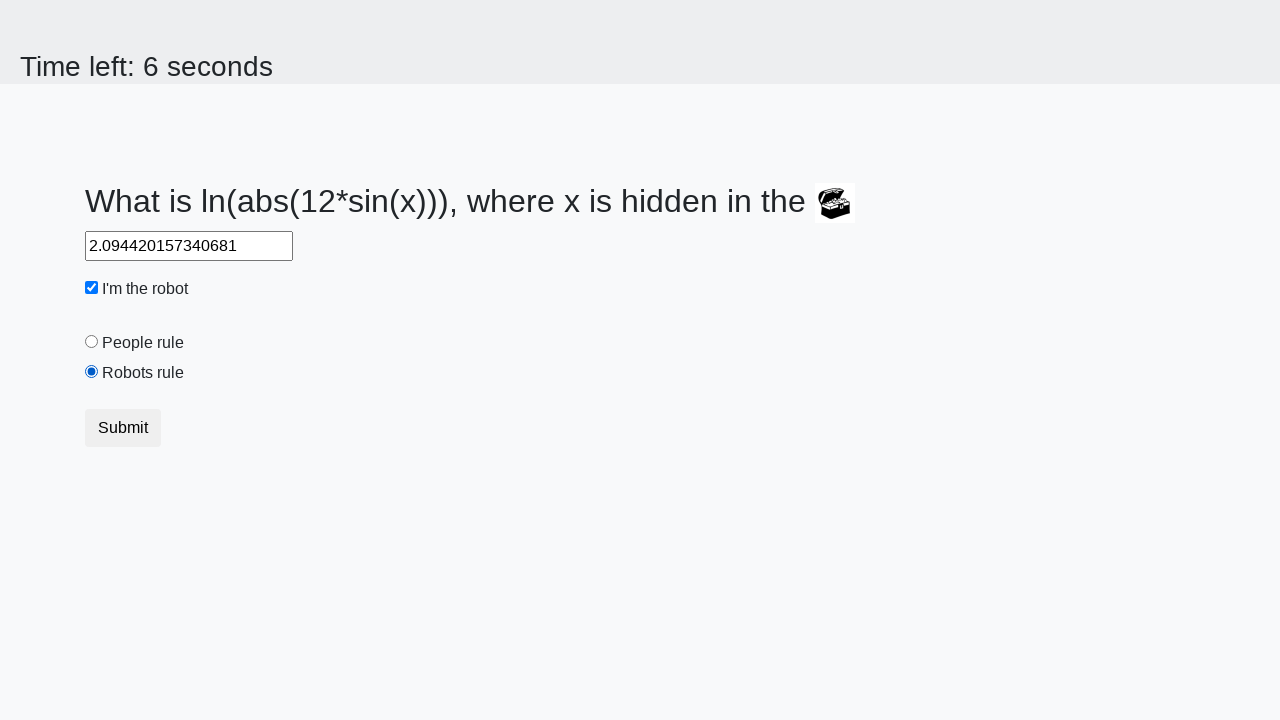

Clicked submit button to complete form at (123, 428) on button
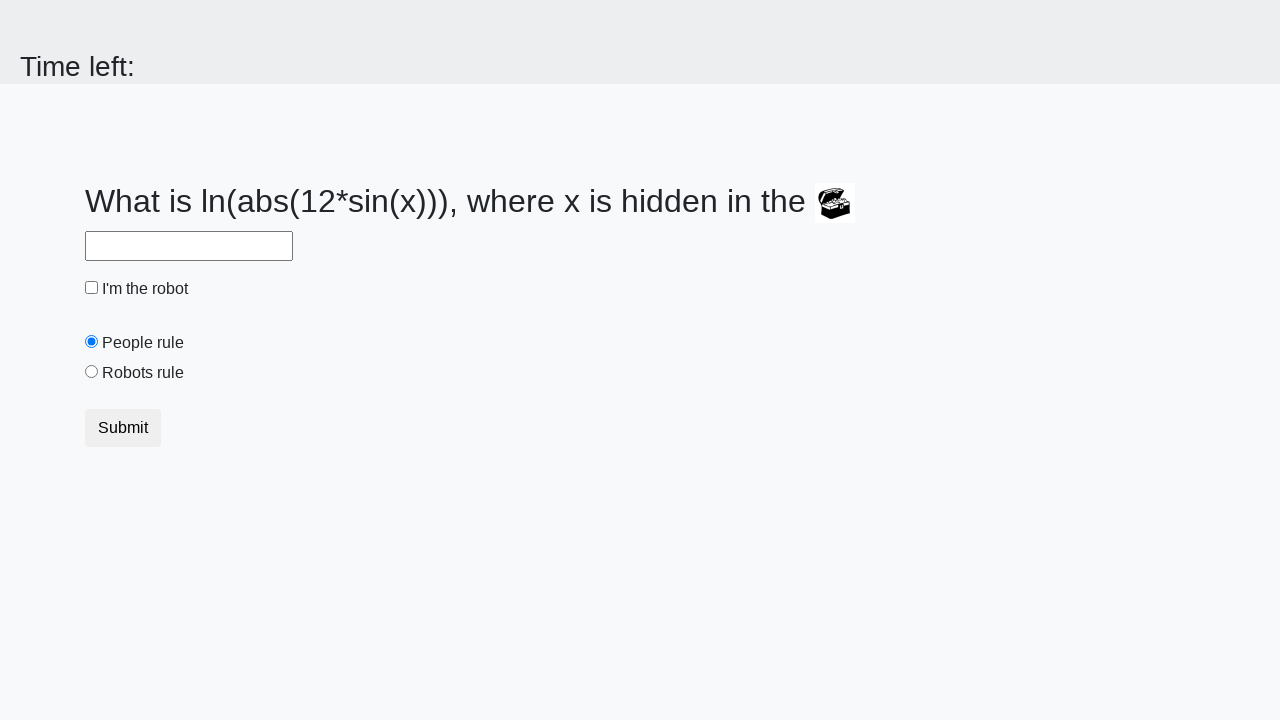

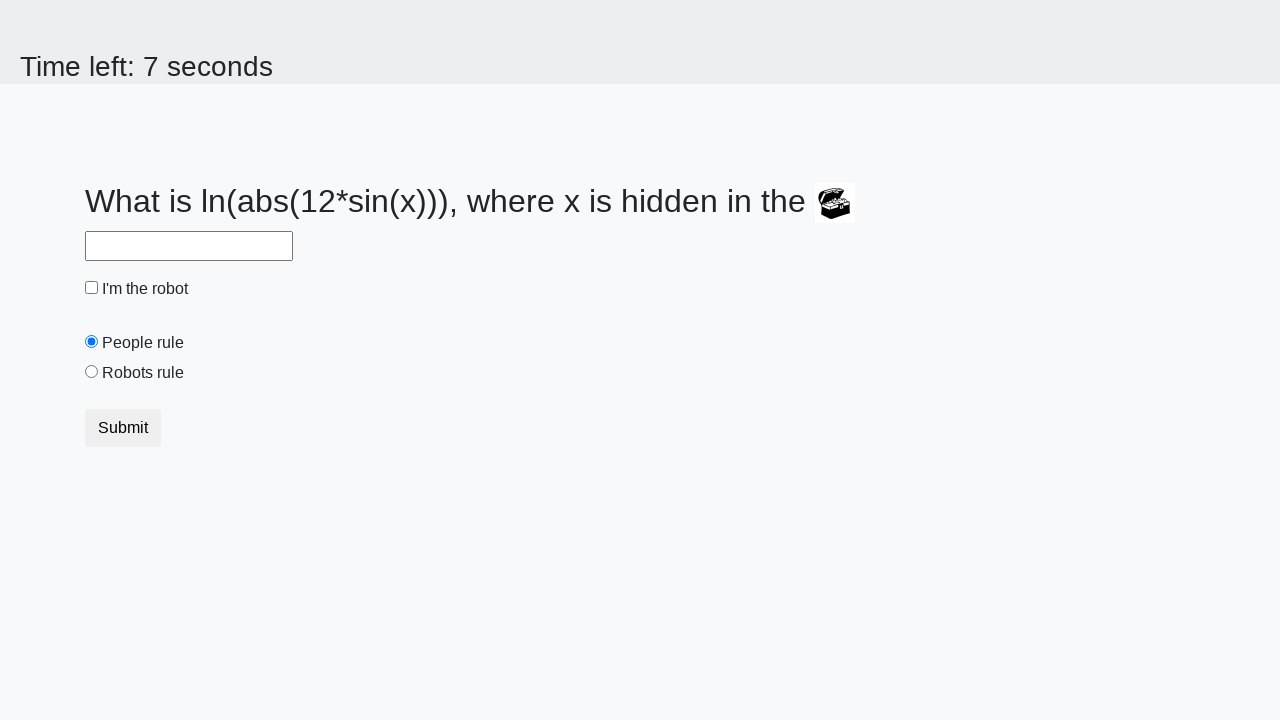